Tests window handling by opening a new window/tab, navigating to selenium.dev, clicking on Downloads link, and closing the new window

Starting URL: https://demo.automationtesting.in/Windows.html

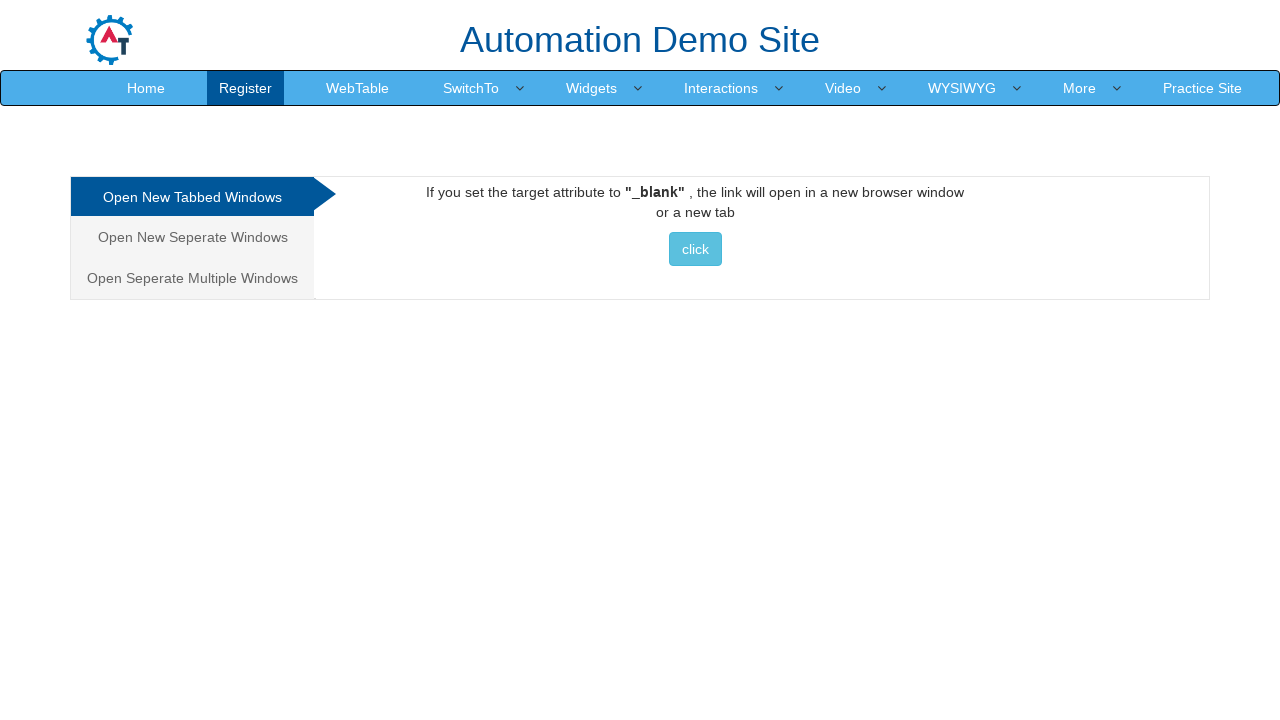

Clicked button to open new window/tab to selenium.dev at (695, 249) on a[href="http://www.selenium.dev"] button
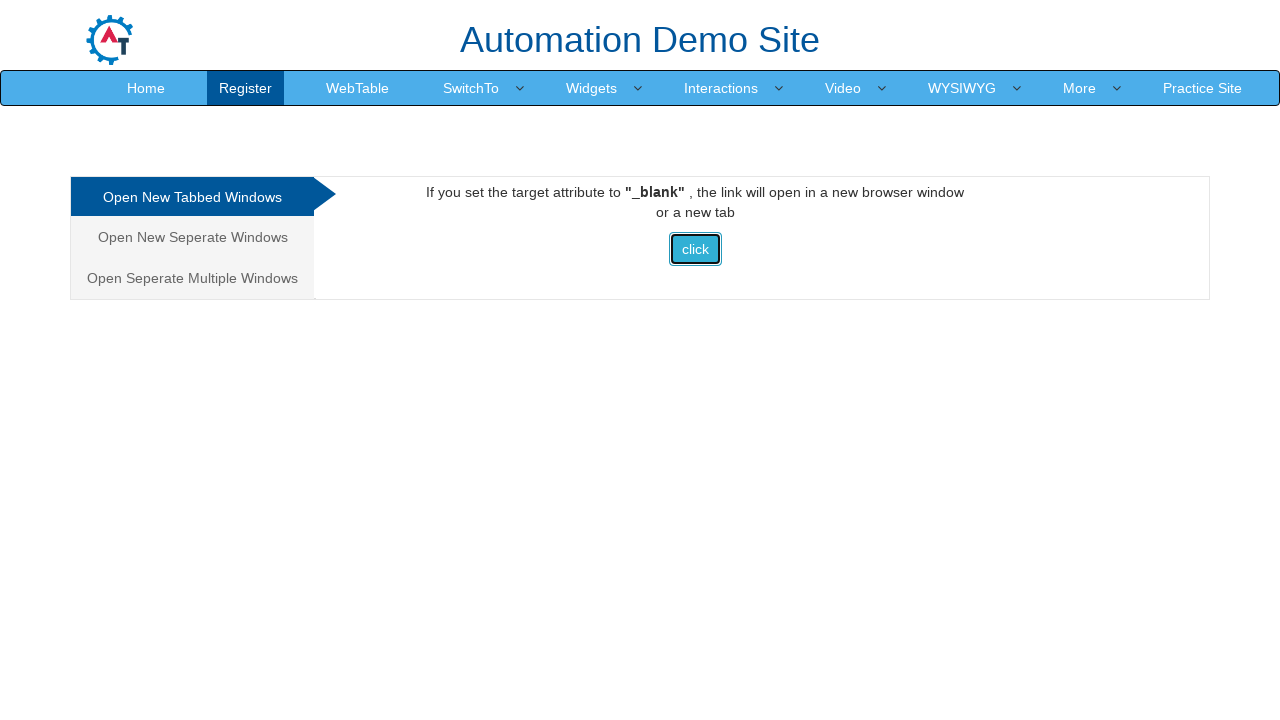

New page/window opened
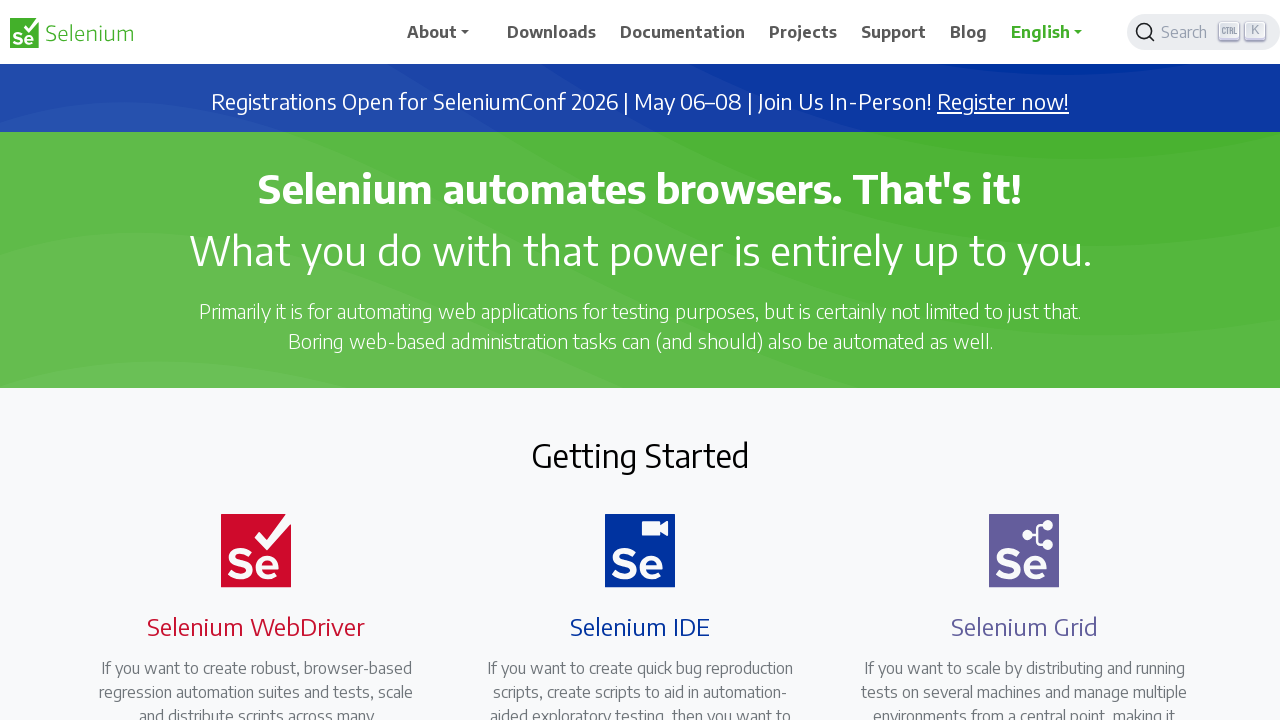

New page loaded successfully
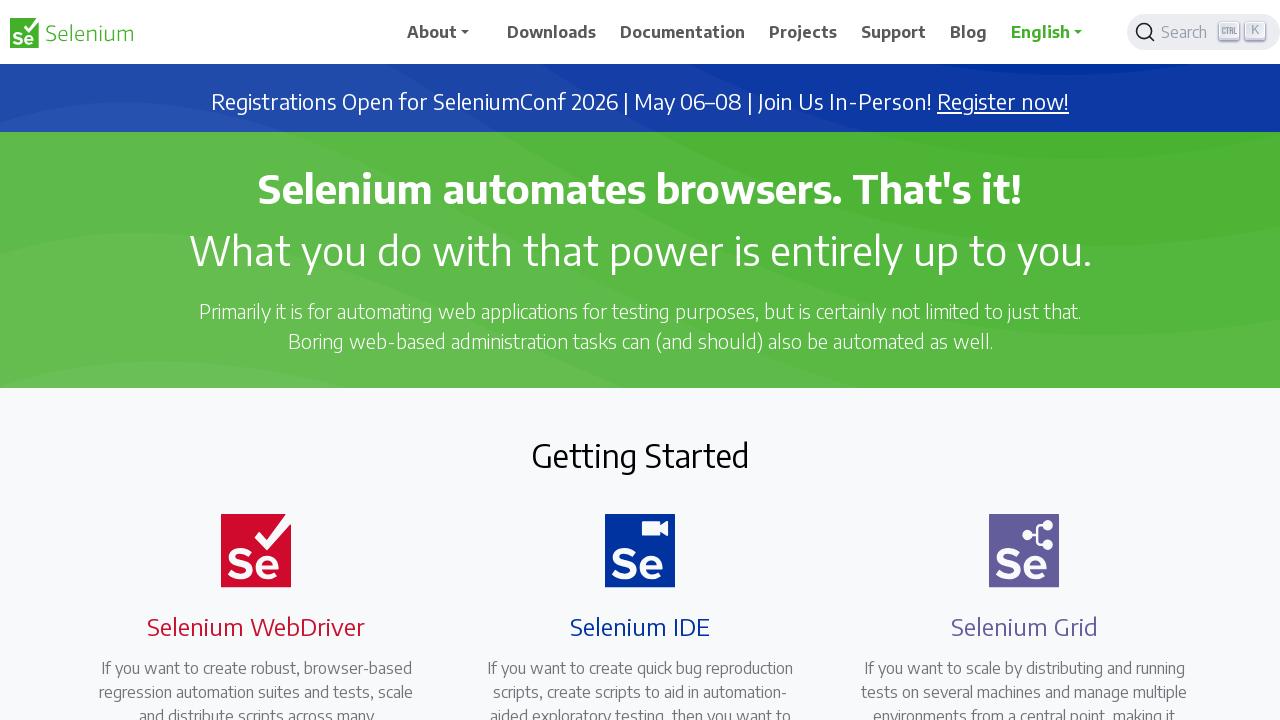

Clicked Downloads link in new window at (552, 32) on text=Downloads
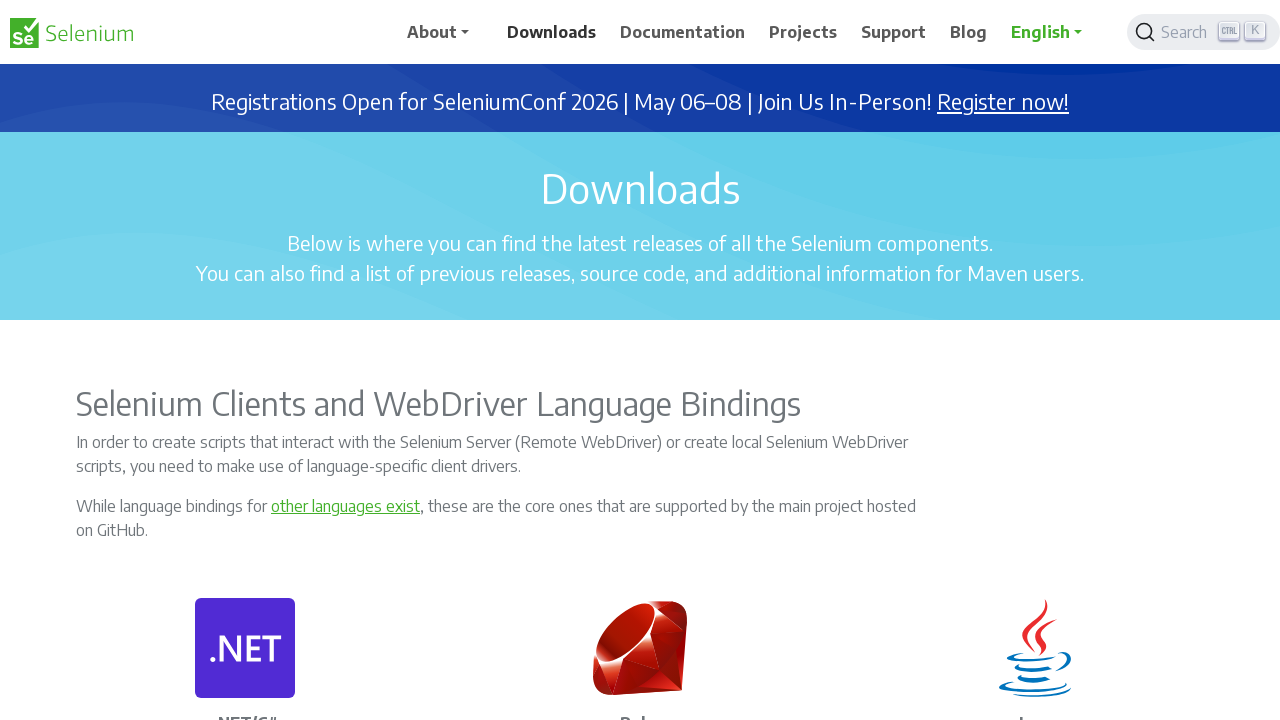

Closed new window/tab
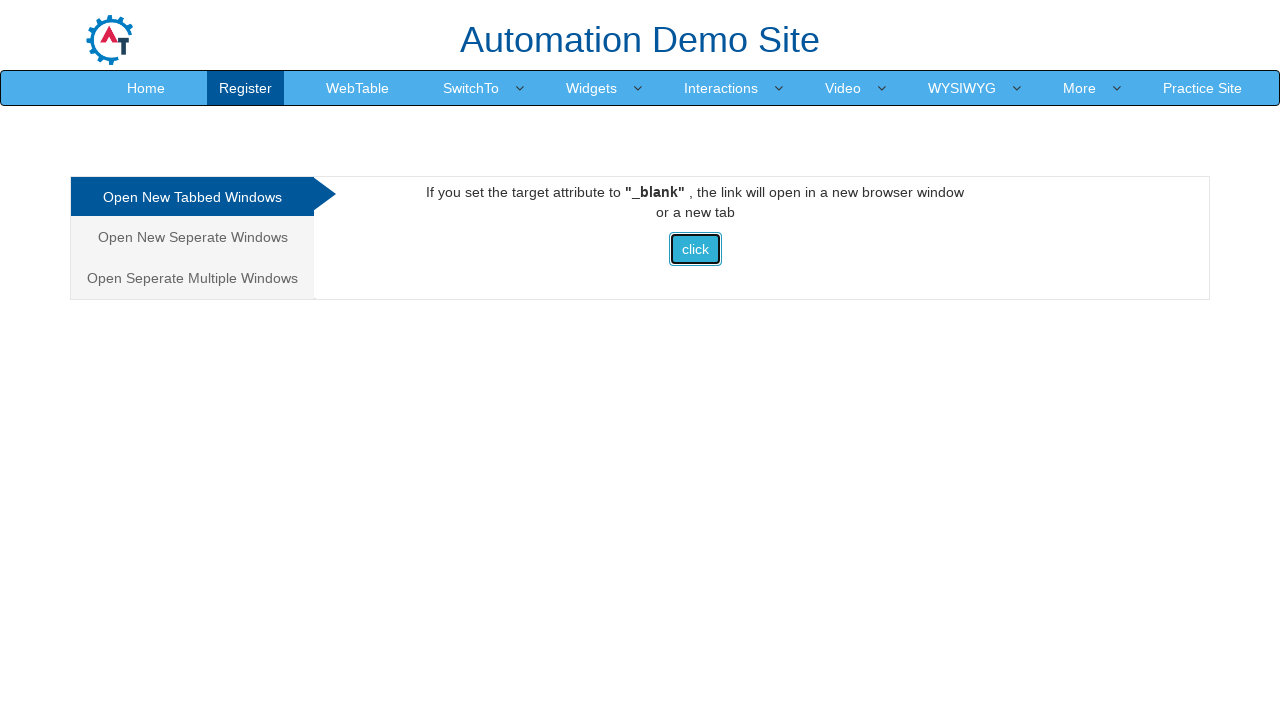

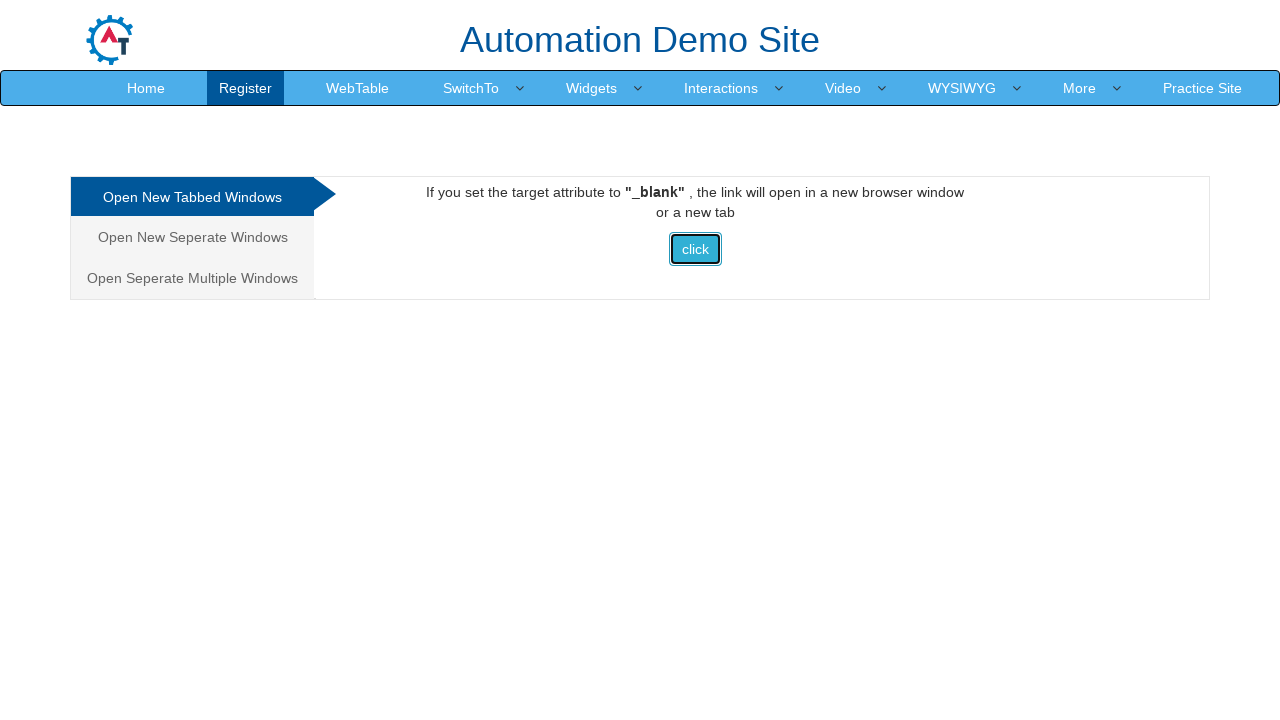